Demonstrates the release mouse action by clicking and holding on 'box A', moving to 'box B', and then releasing the mouse button.

Starting URL: https://crossbrowsertesting.github.io/drag-and-drop

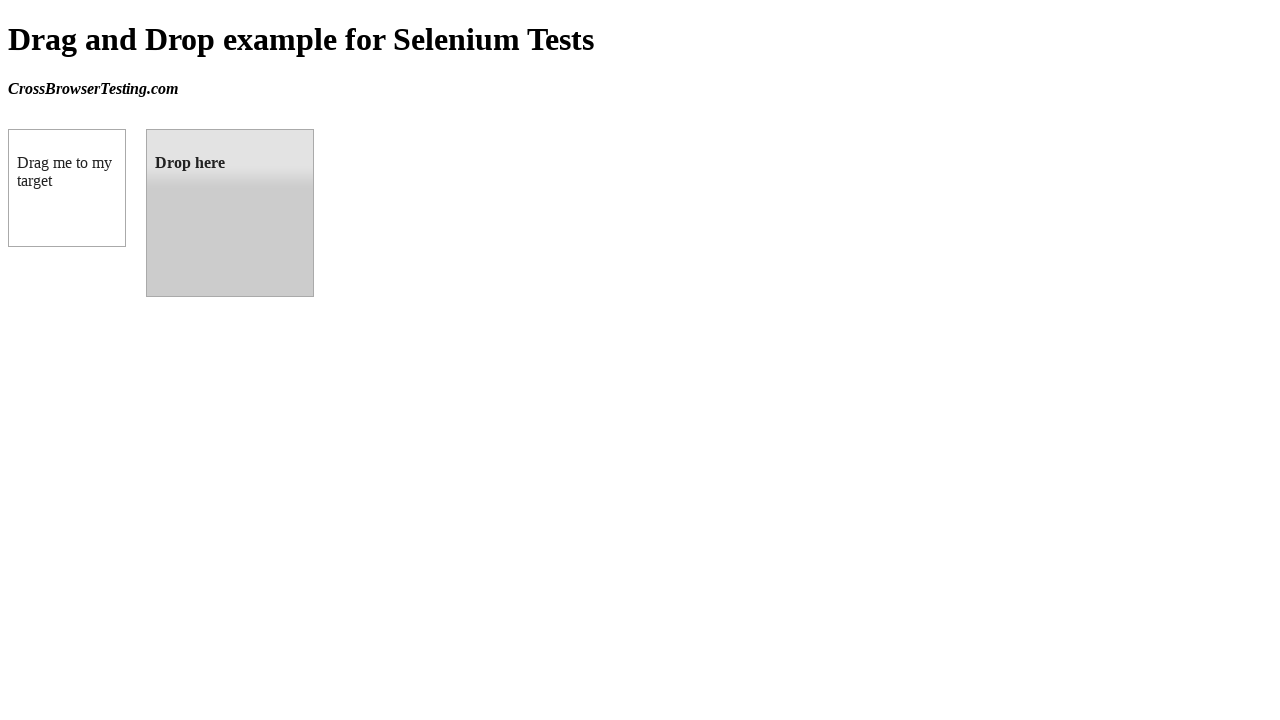

Located source element 'box A' (#draggable)
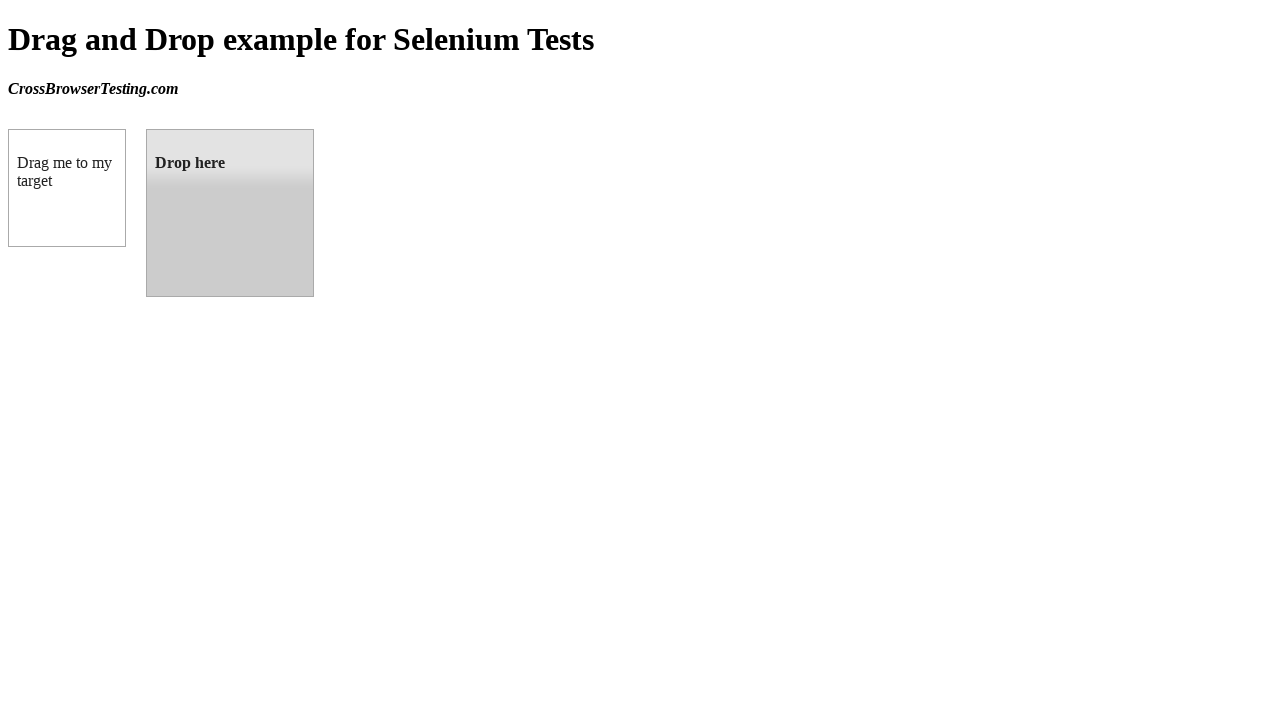

Located target element 'box B' (#droppable)
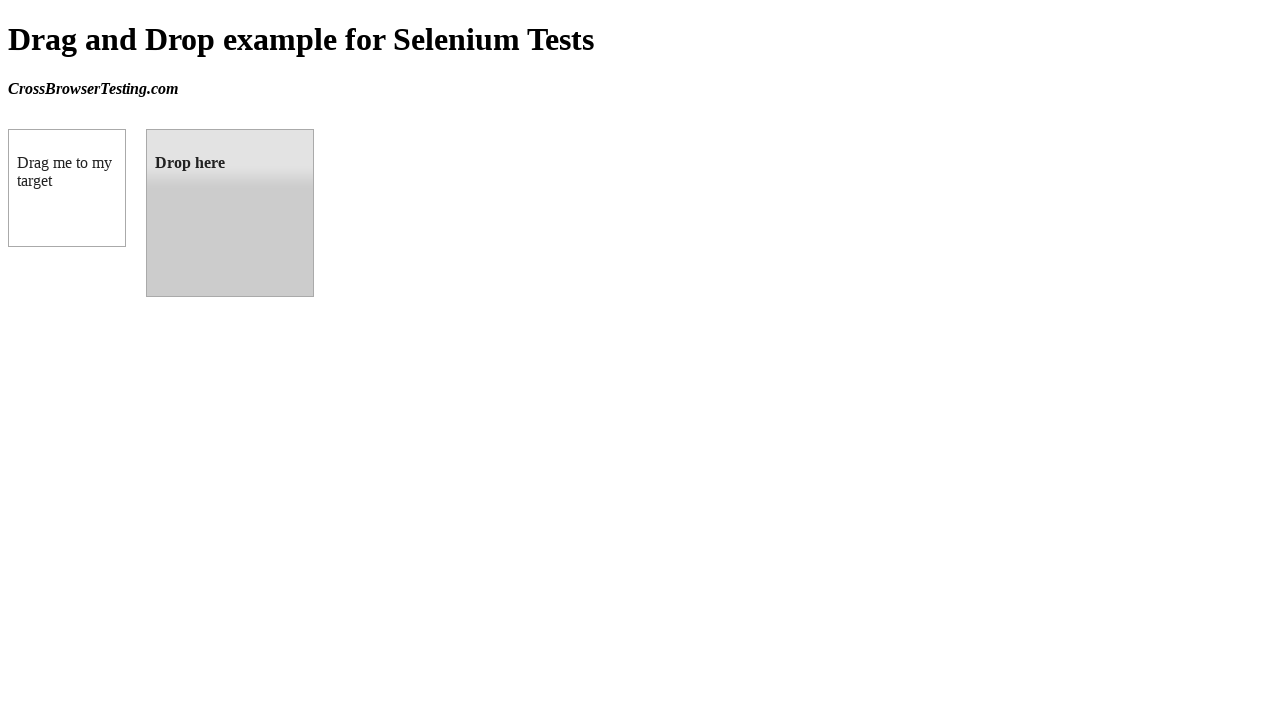

Retrieved bounding box for source element
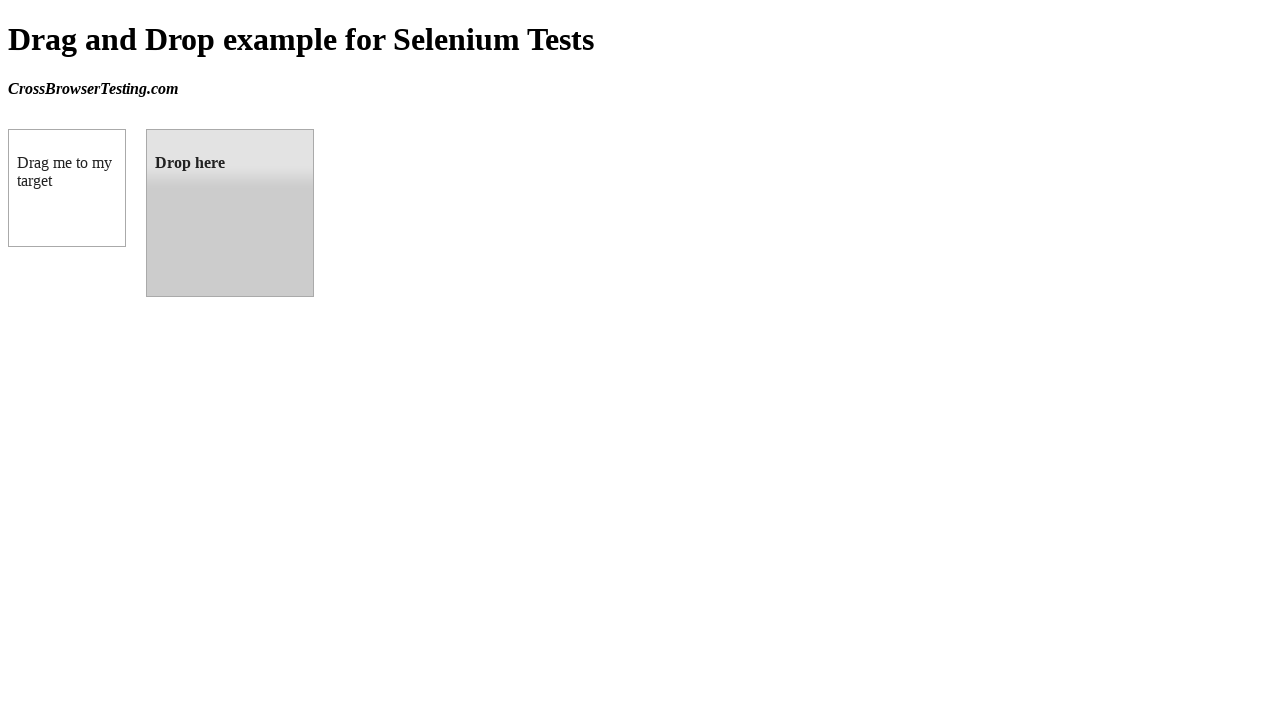

Retrieved bounding box for target element
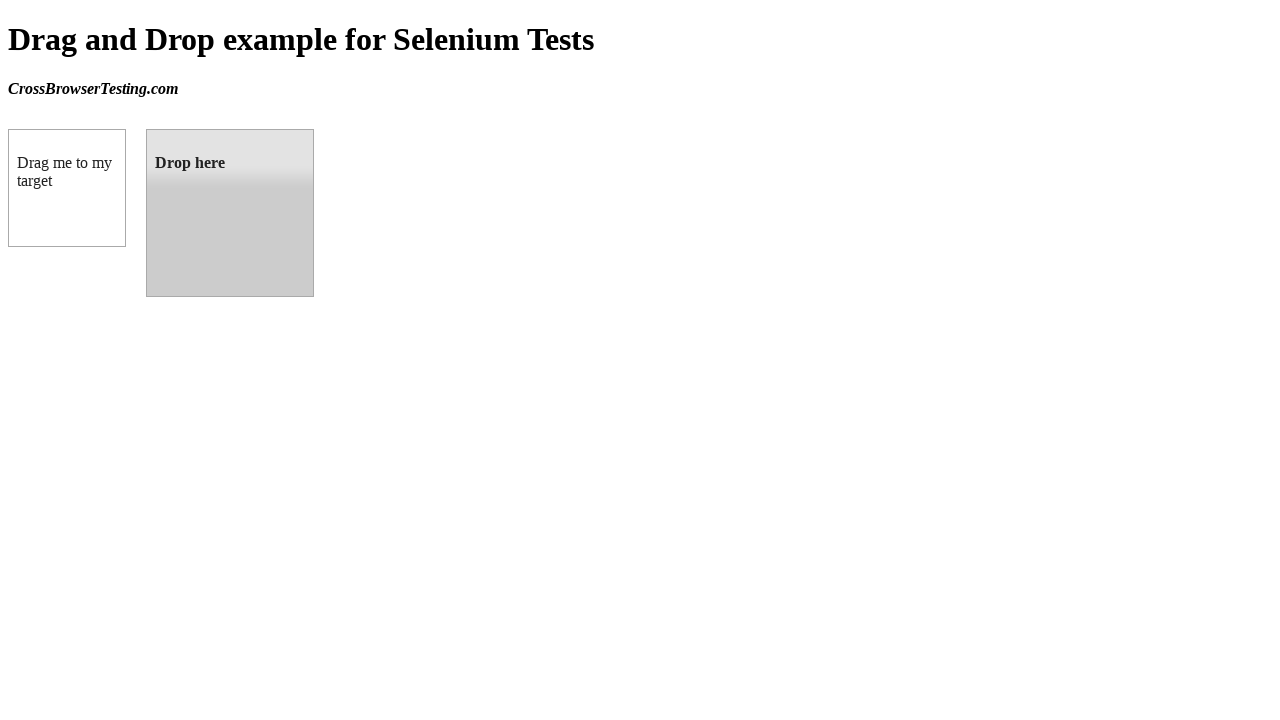

Moved mouse to center of box A at (67, 188)
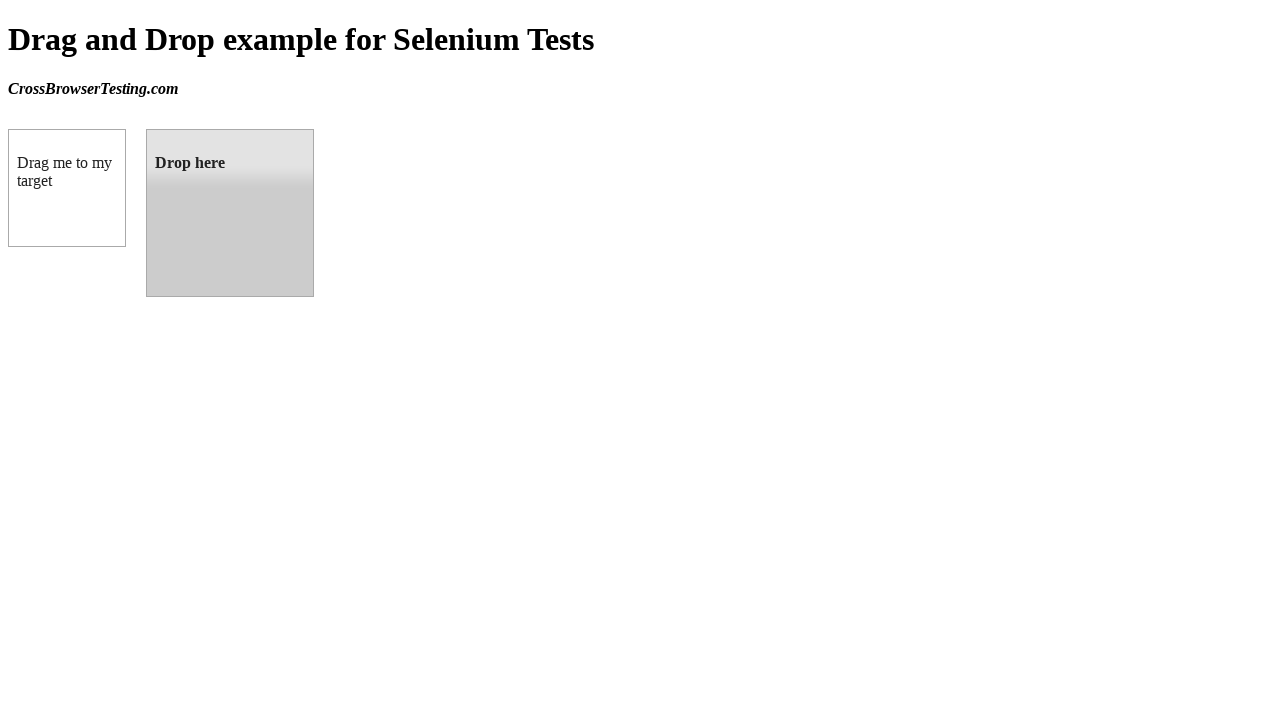

Pressed and held mouse button on box A at (67, 188)
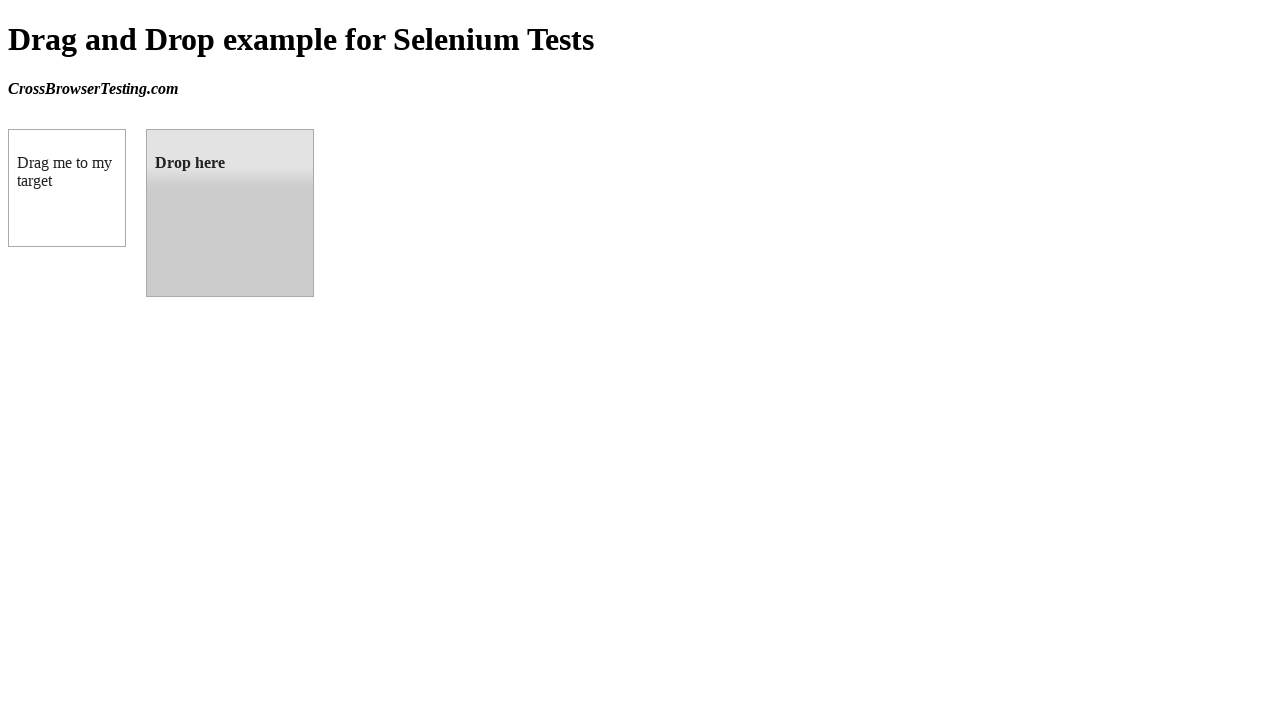

Dragged mouse to center of box B at (230, 213)
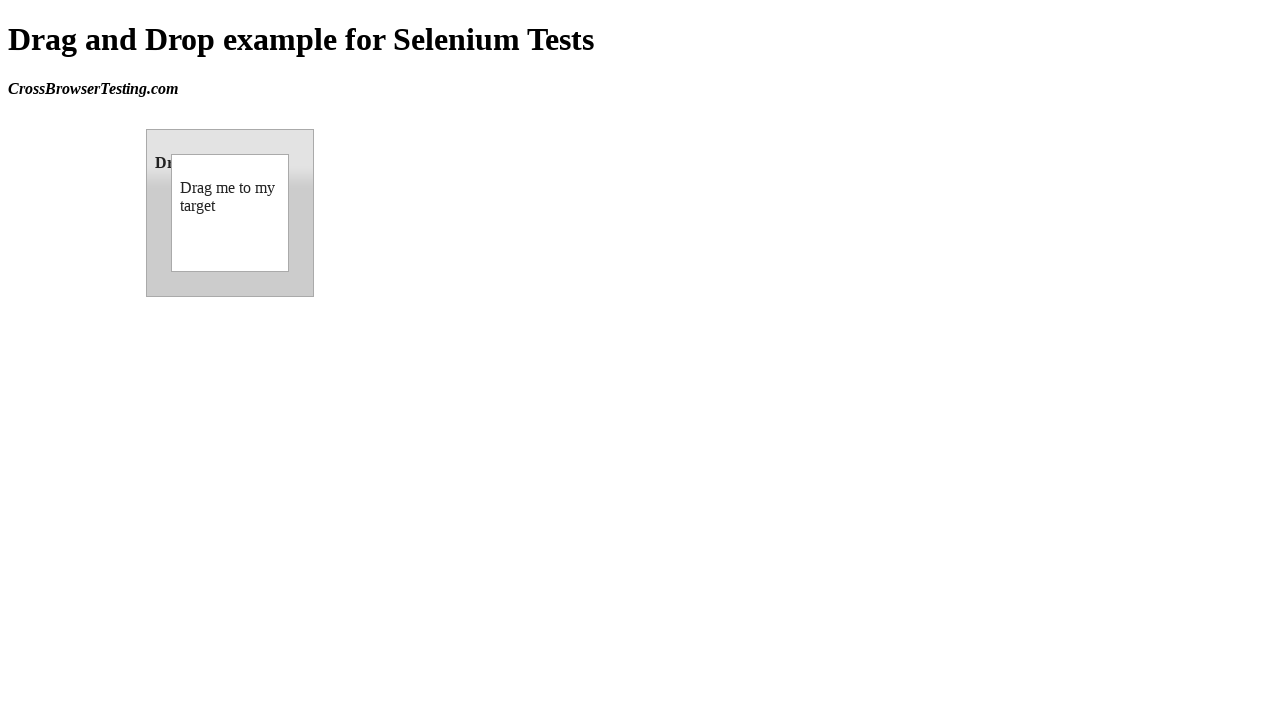

Released mouse button on box B, completing the drag-and-drop at (230, 213)
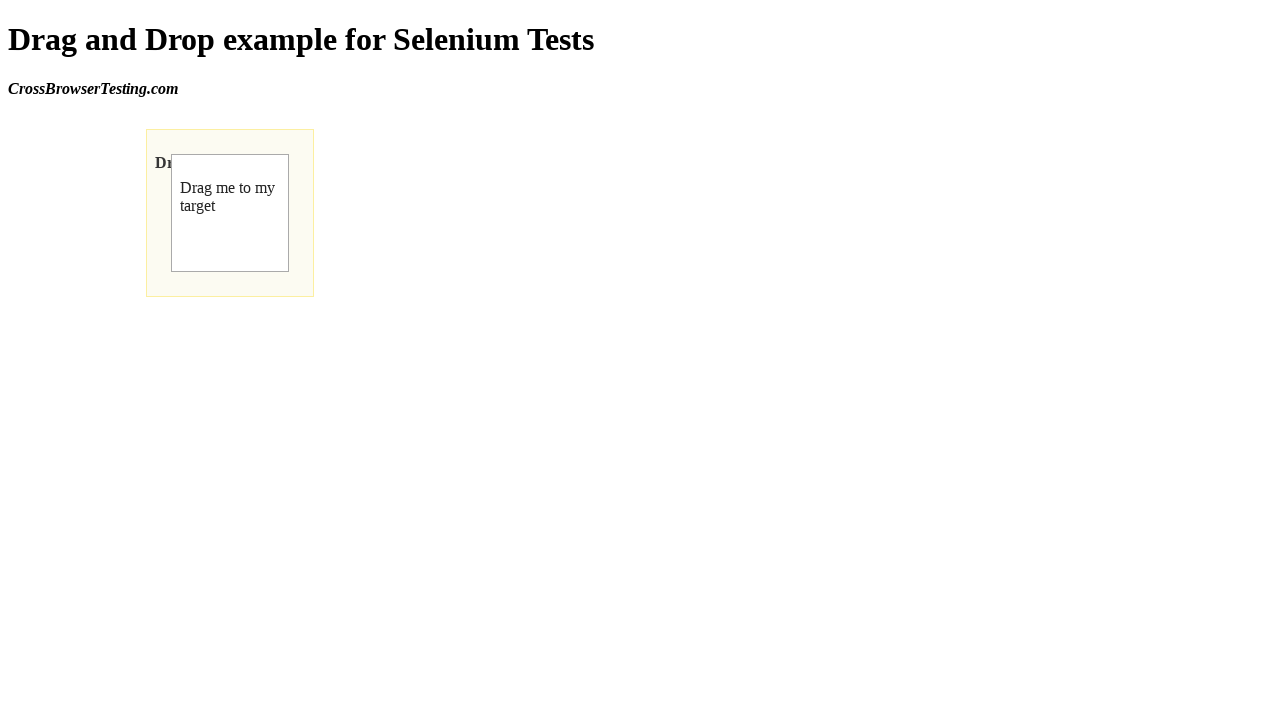

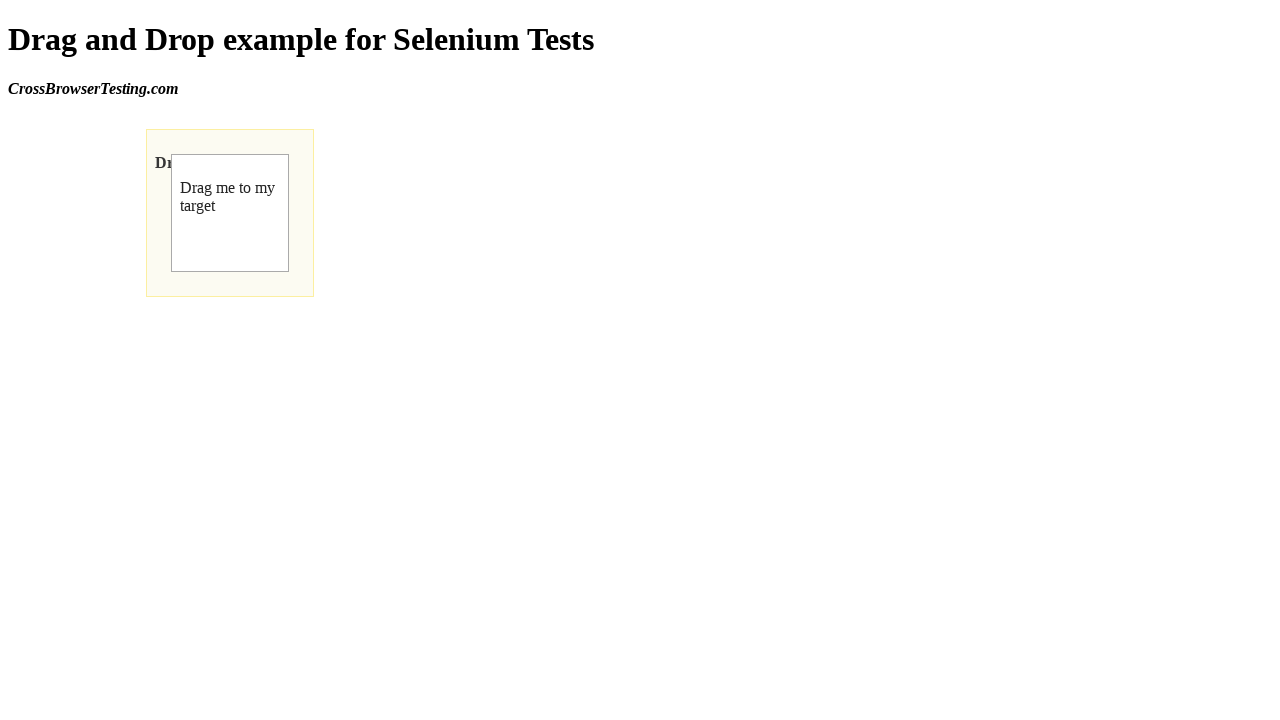